Scrolls to the Success Stories section and verifies the INDYFIN client case study displays correct heading, title, description, team size, collaboration period, and client location information.

Starting URL: https://www.benthonlabs.com/

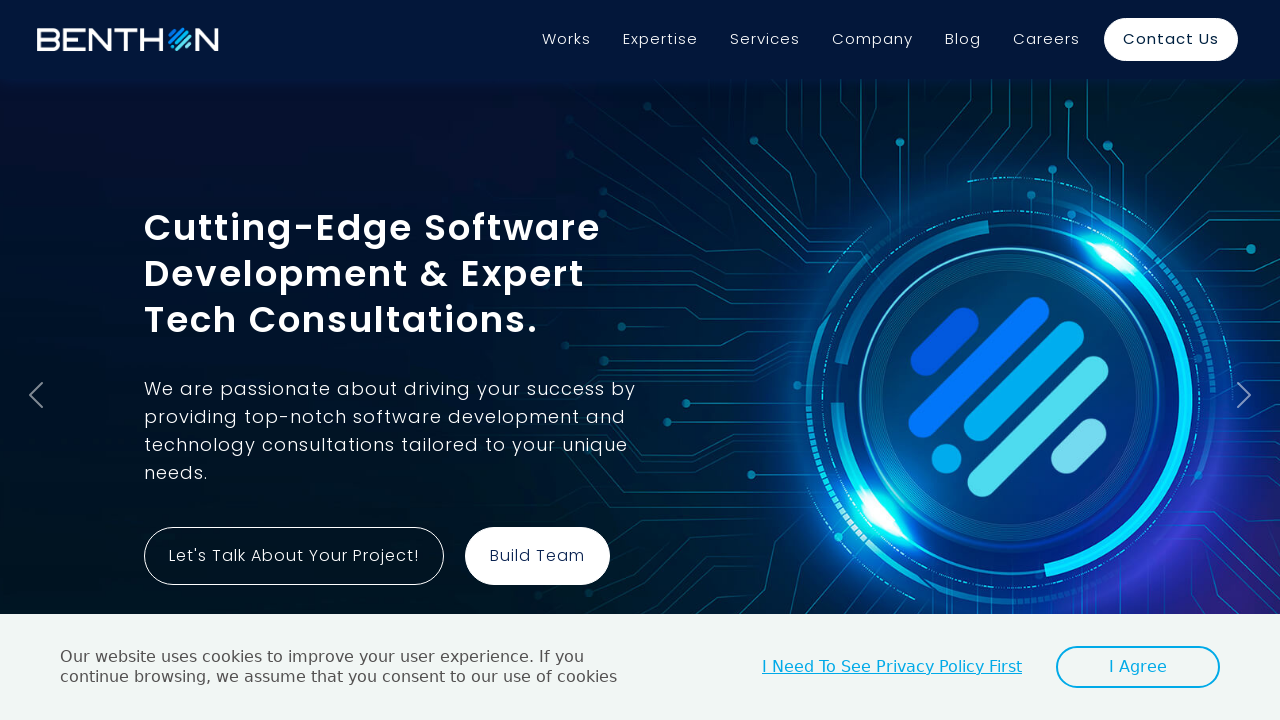

Scrolled to Success Stories section heading
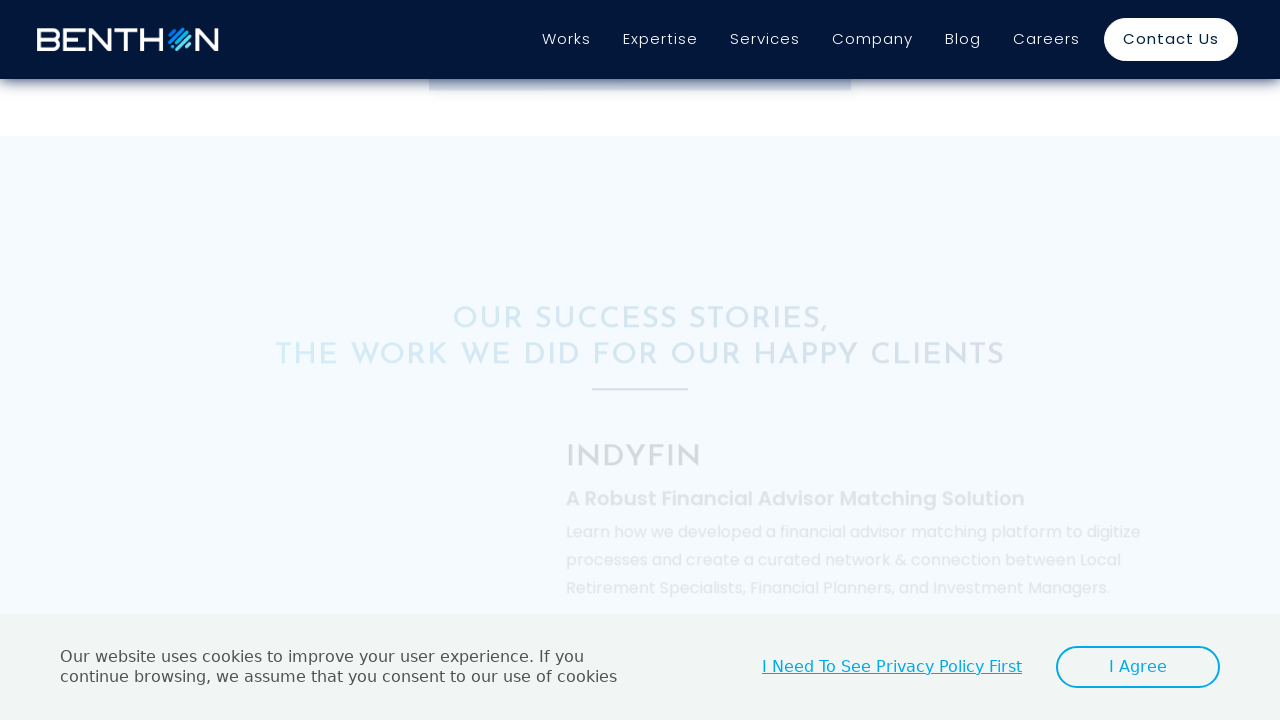

Success Stories section is now visible
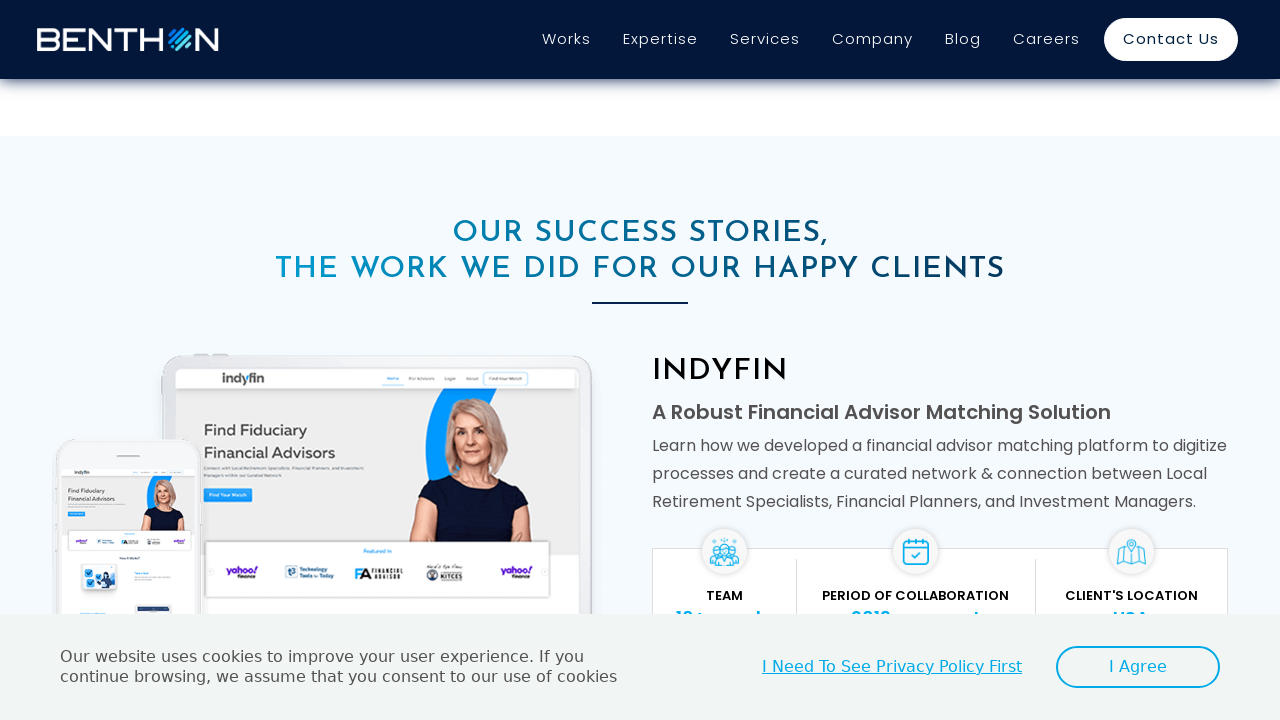

Verified INDYFIN client name is visible
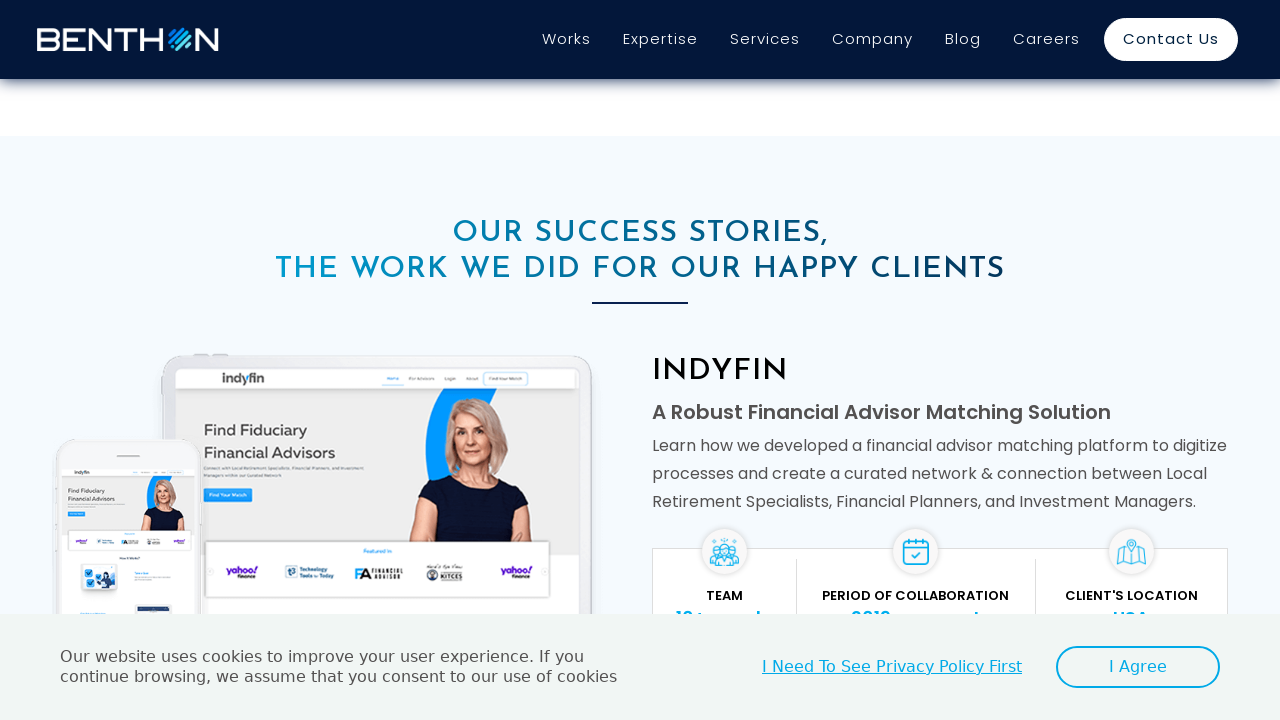

Verified project title 'A Robust Financial Advisor Matching Solution' is visible
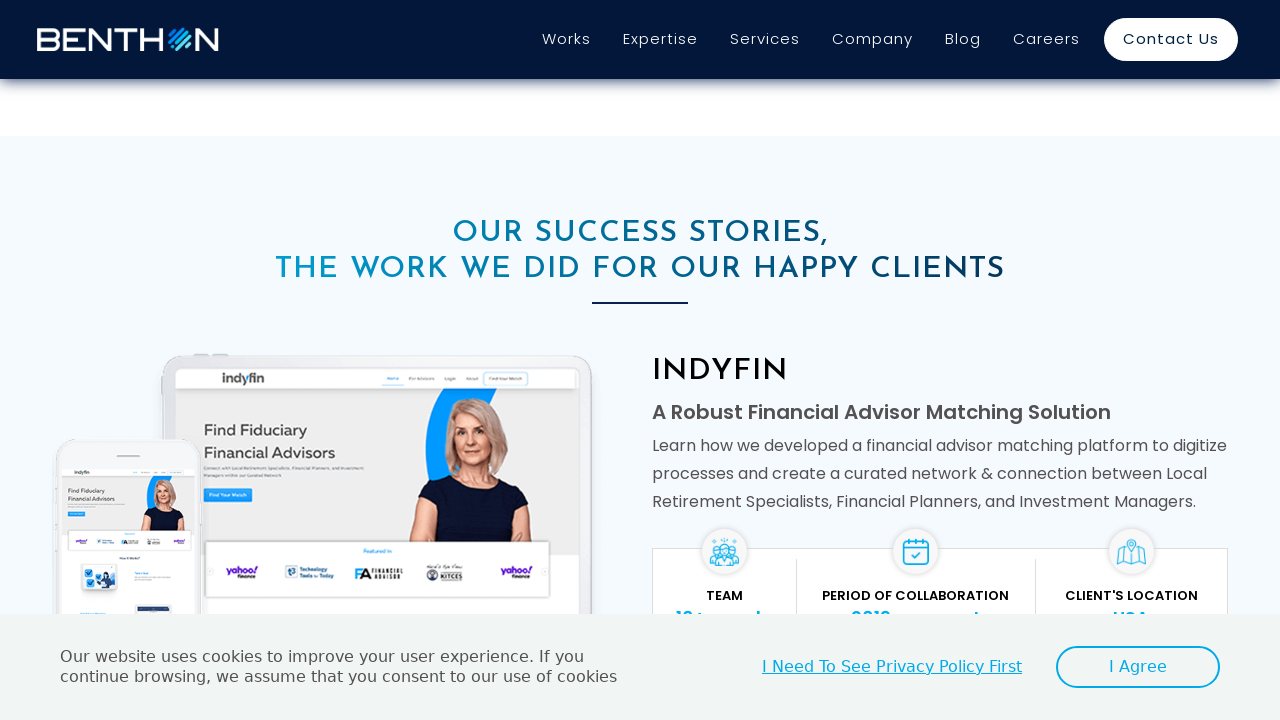

Verified project description text is visible
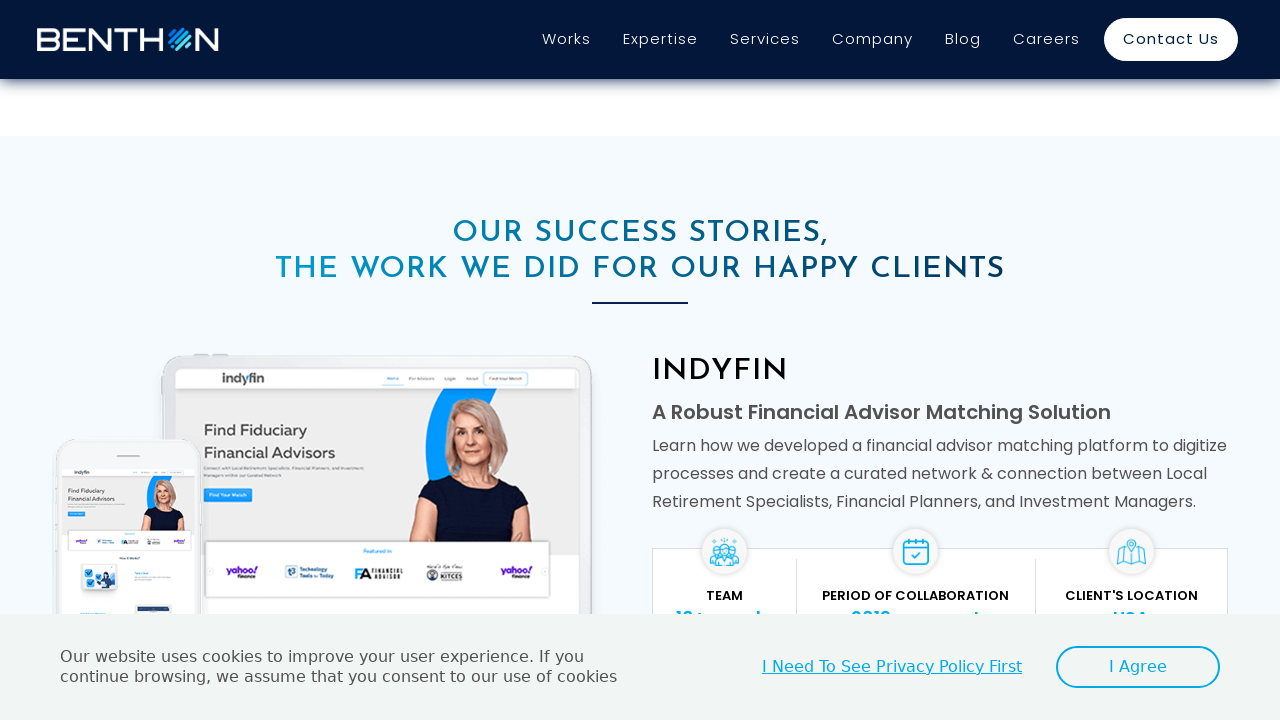

Verified Team label is visible
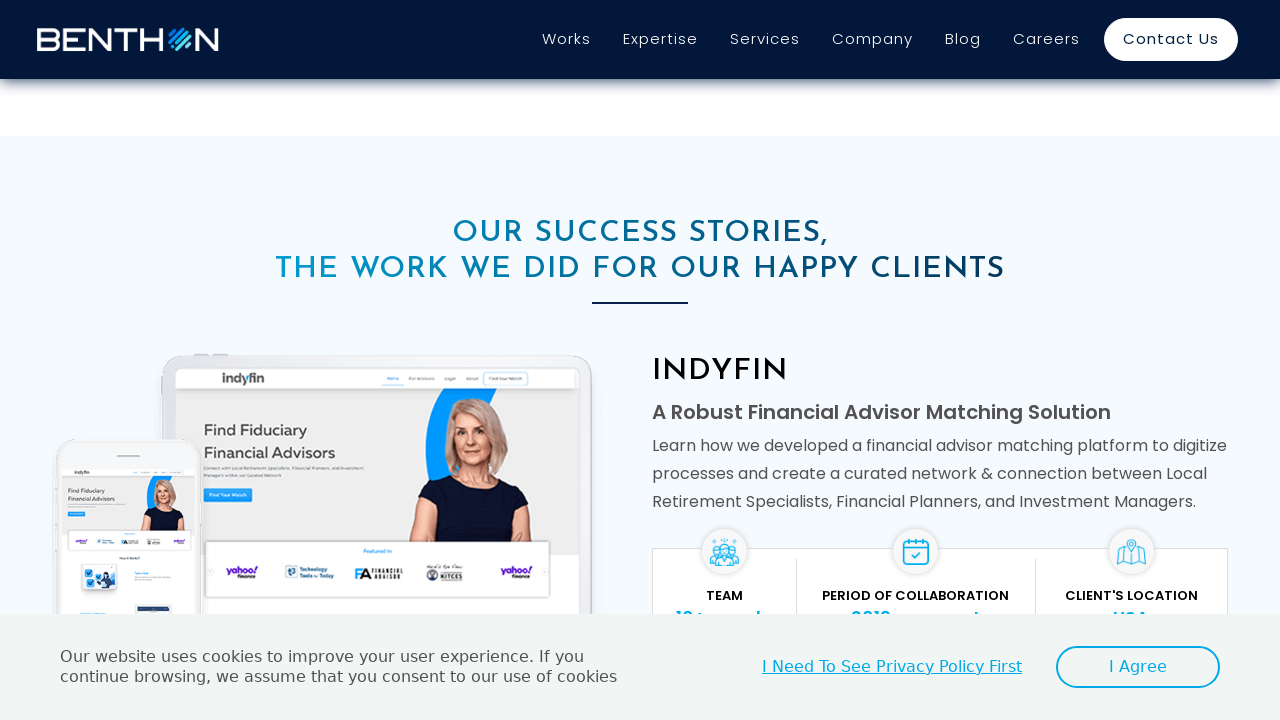

Verified Team size value '10+ people' is visible
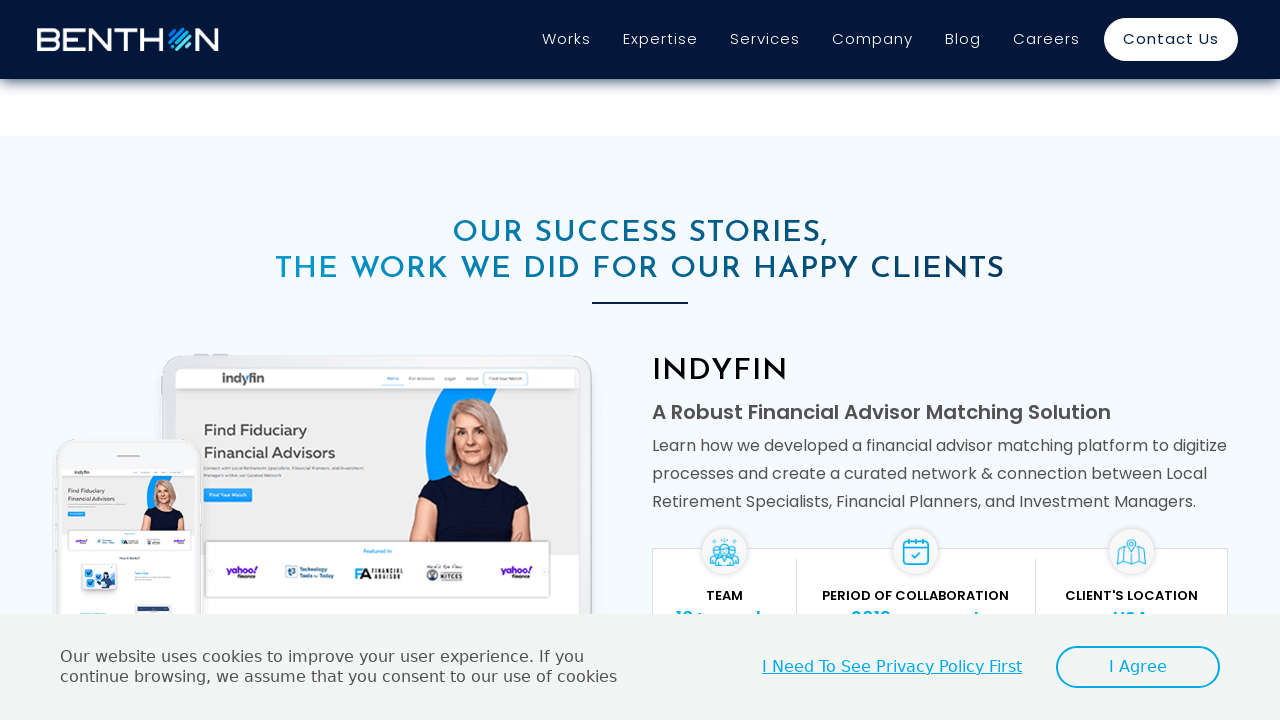

Verified Period of Collaboration label is visible
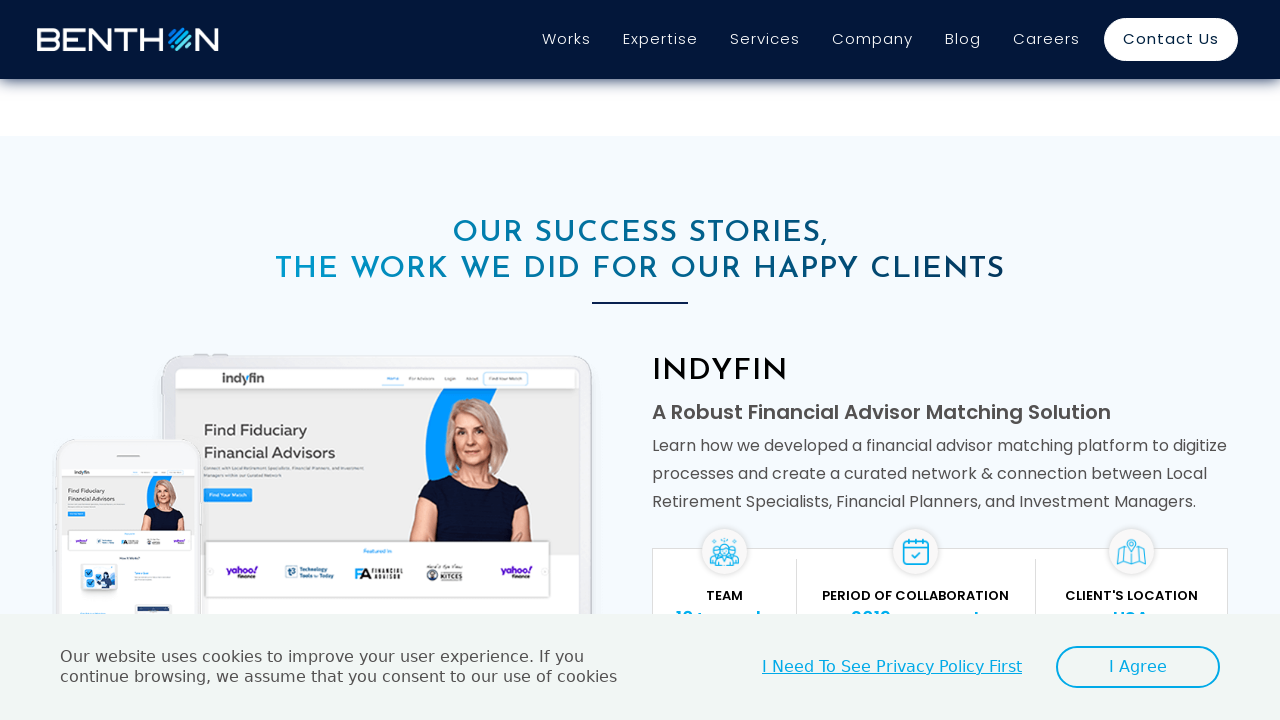

Verified Period of Collaboration value '2019 - present' is visible
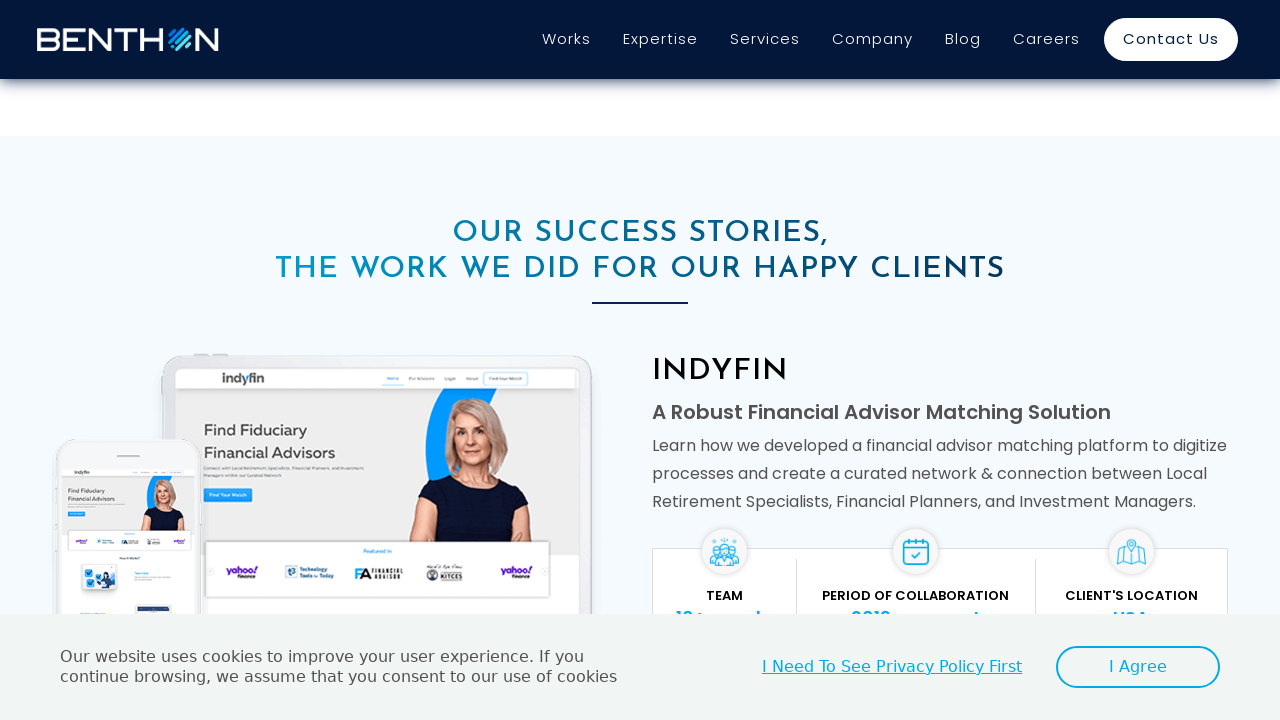

Verified Client Location label is visible
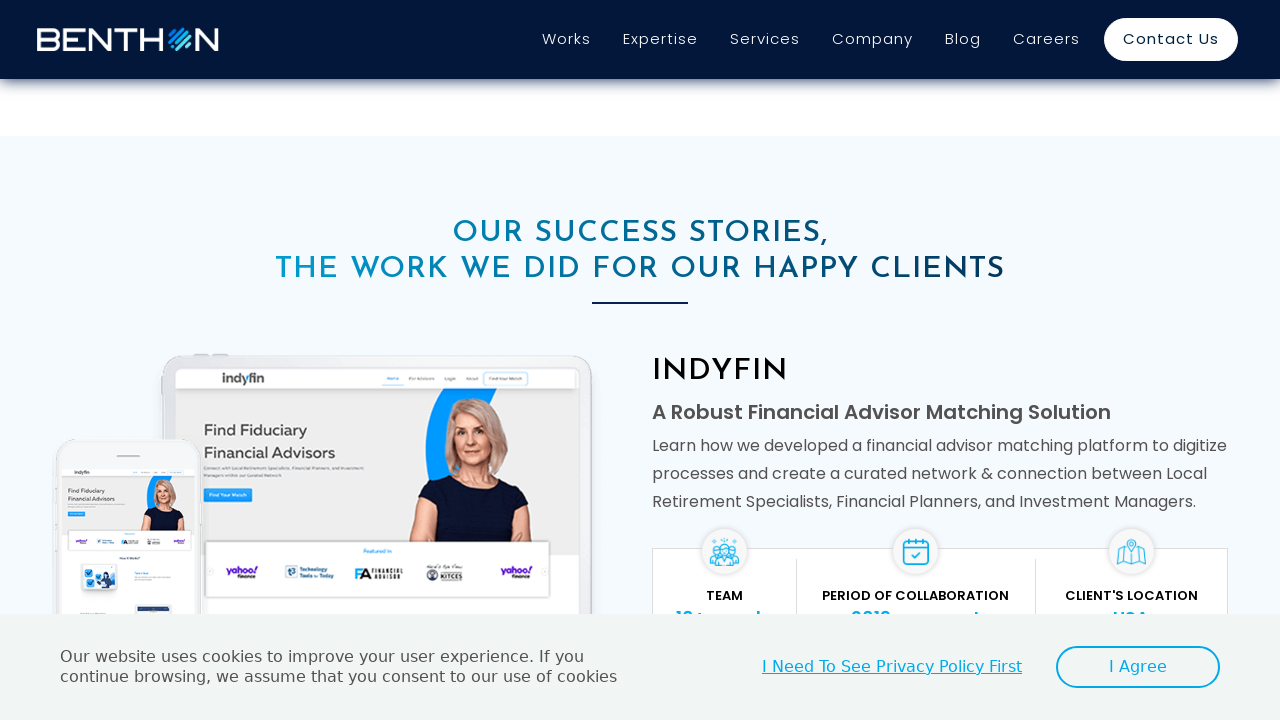

Verified Client Location value 'USA' is visible
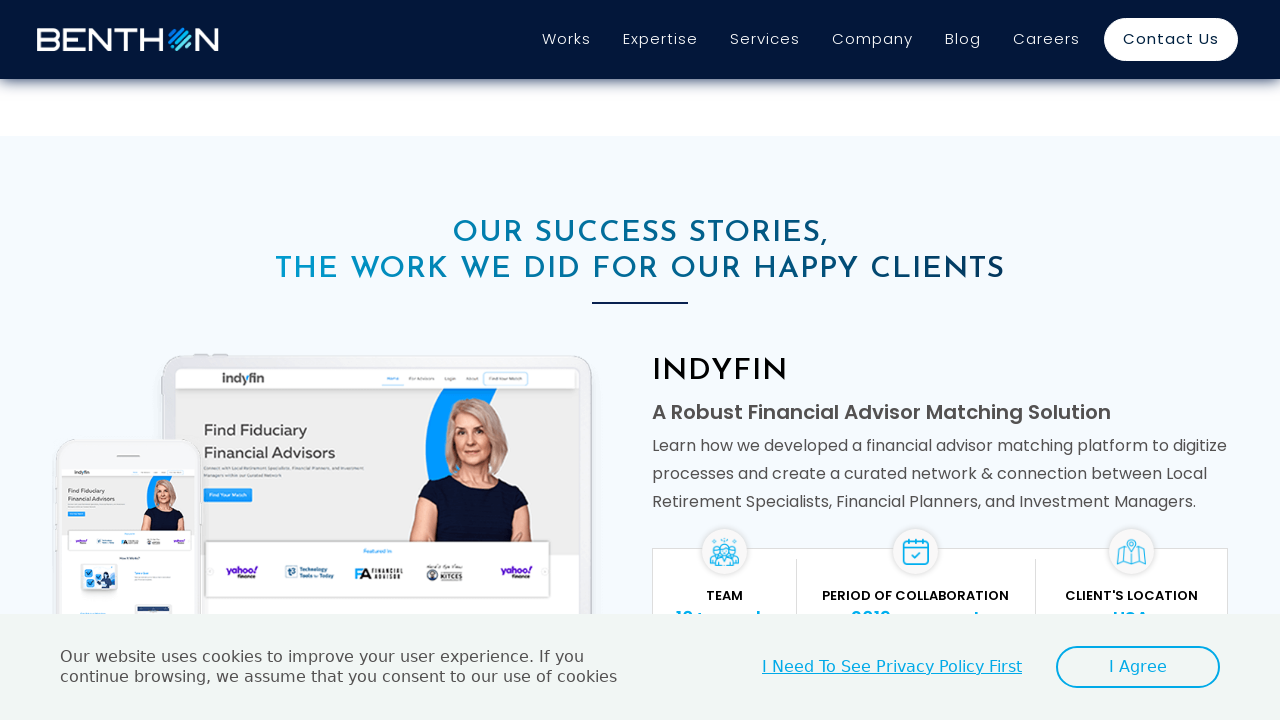

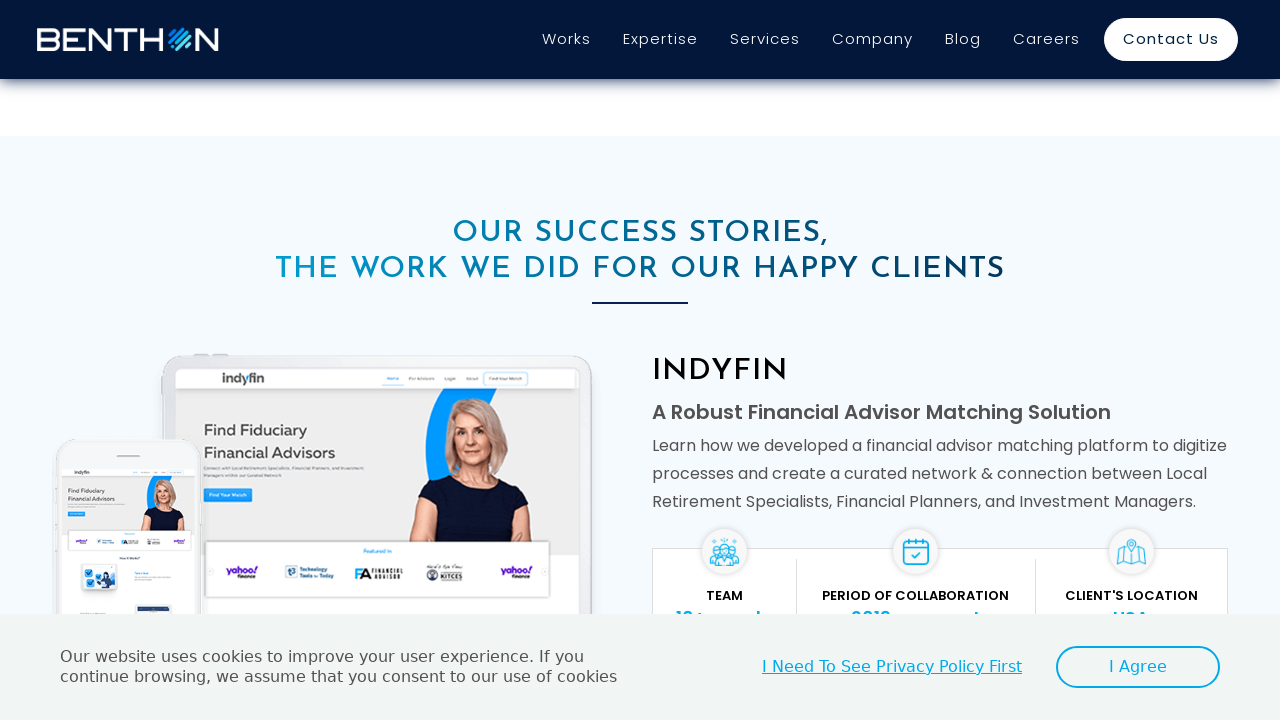